Tests valid user registration by filling all required fields (first name, last name, email, password), accepting privacy policy, and submitting the form to verify successful account creation.

Starting URL: https://demo-opencart.com/index.php?route=account/register&language=en-gb

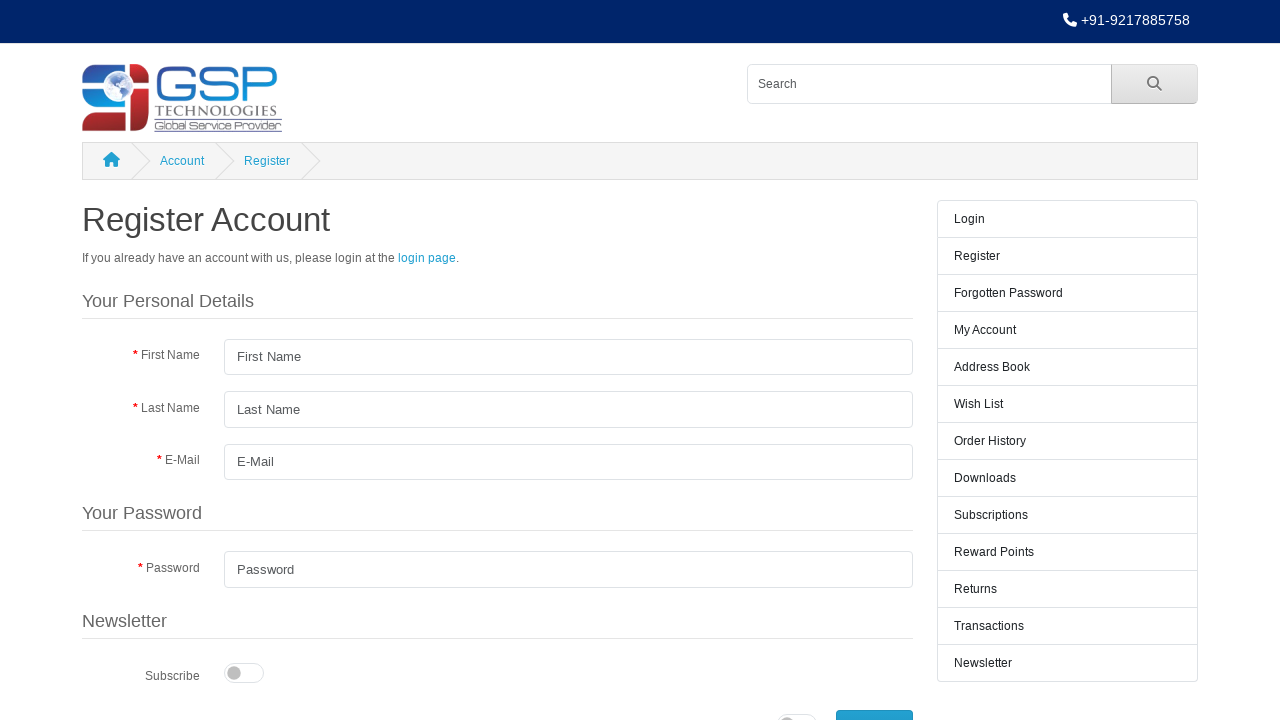

Filled first name field with 'Marcus' on #input-firstname
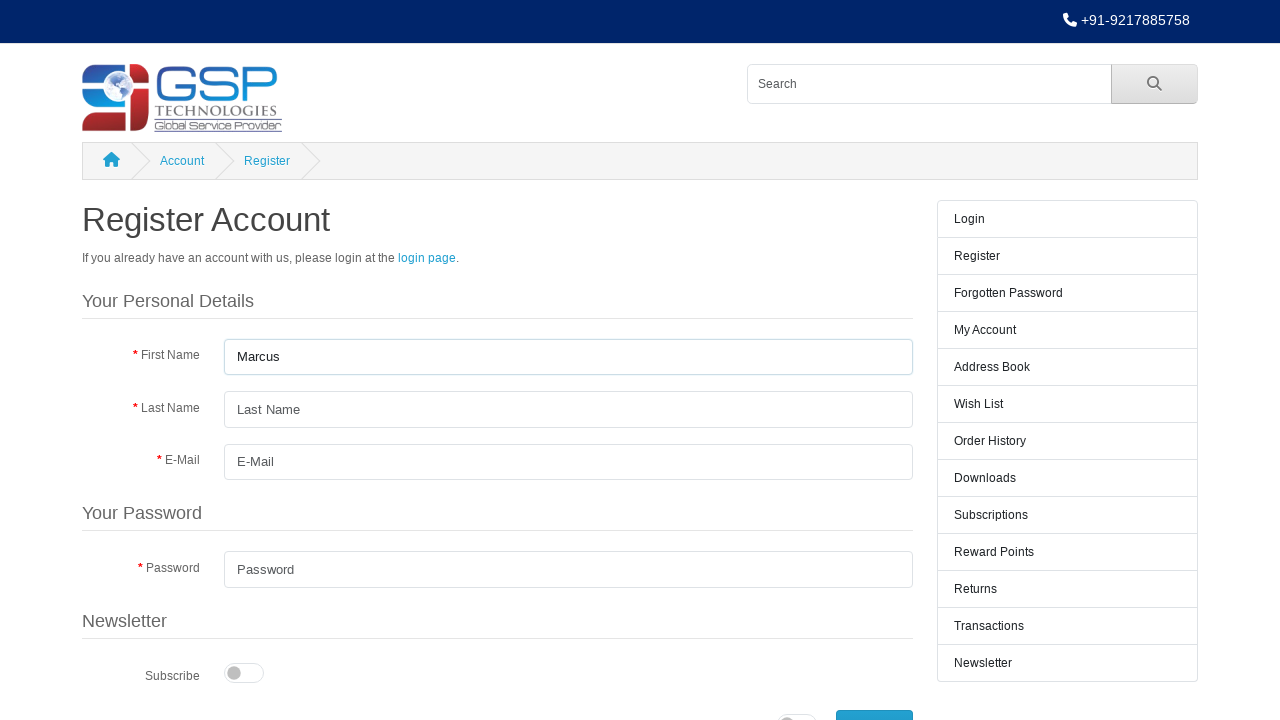

Filled last name field with 'Thompson' on #input-lastname
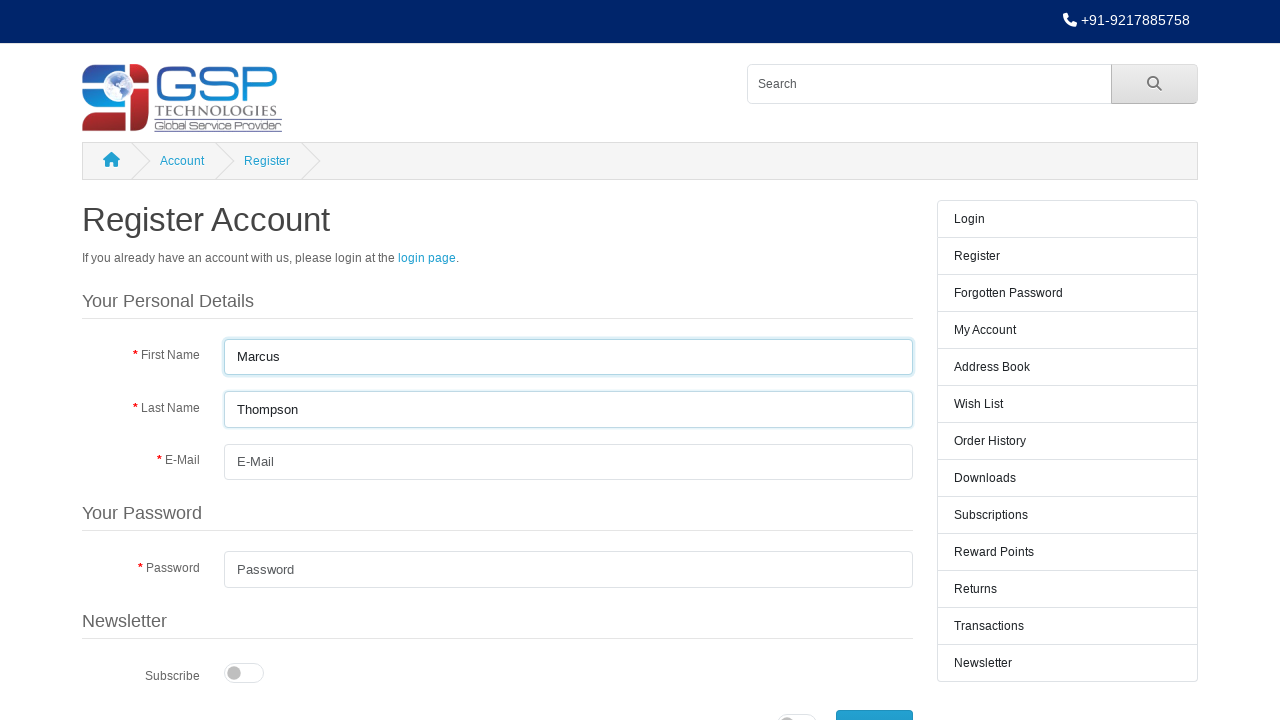

Filled email field with 'marcus.thompson7842@testmail.com' on #input-email
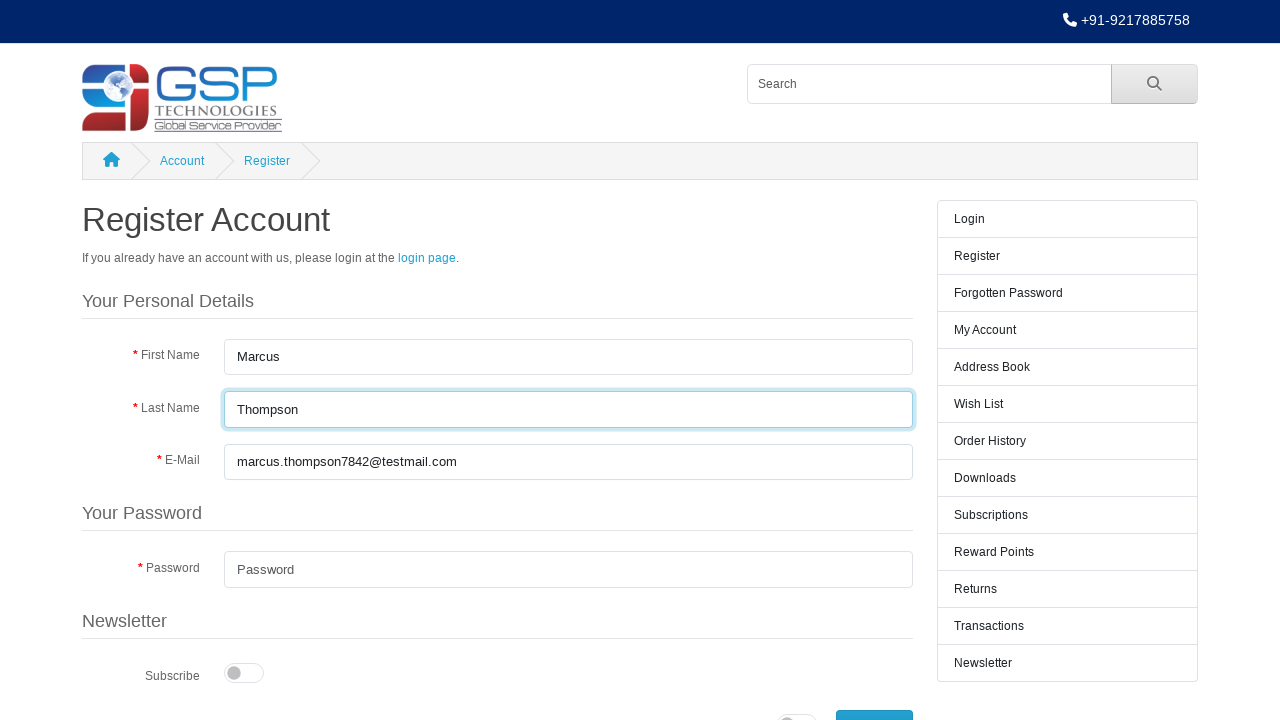

Filled password field with secure password on #input-password
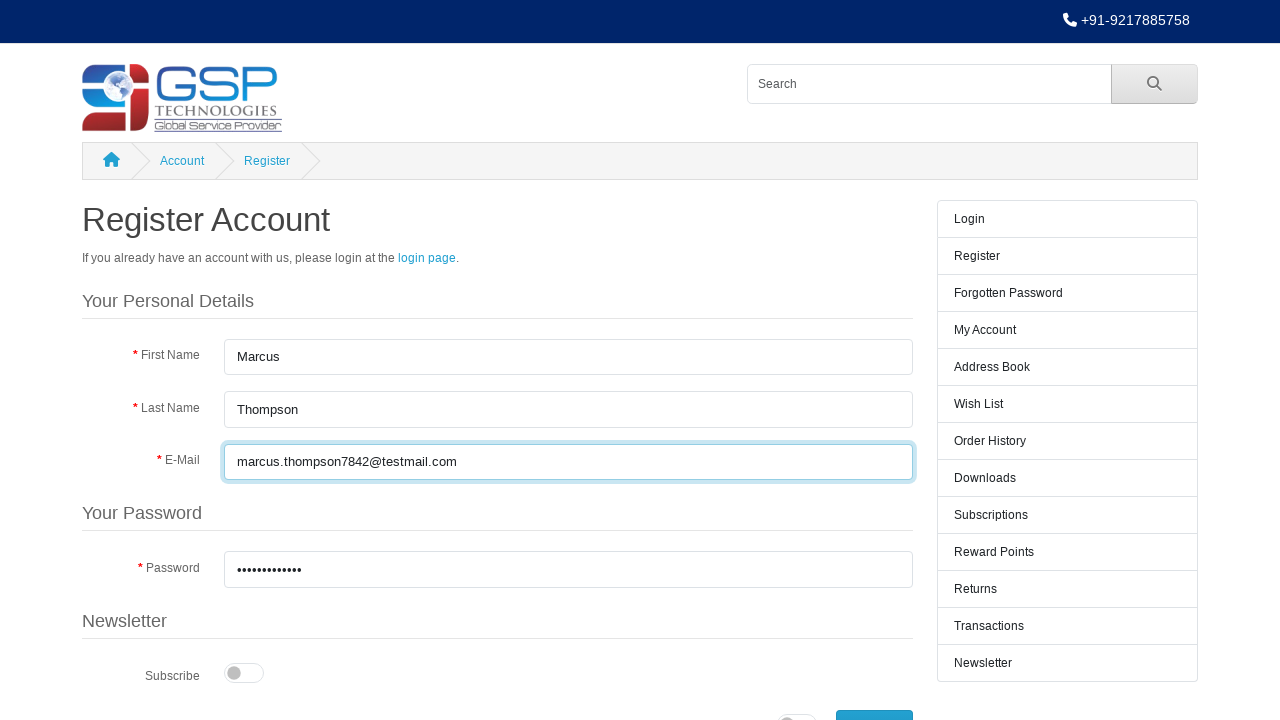

Accepted privacy policy checkbox at (797, 710) on input[name='agree']
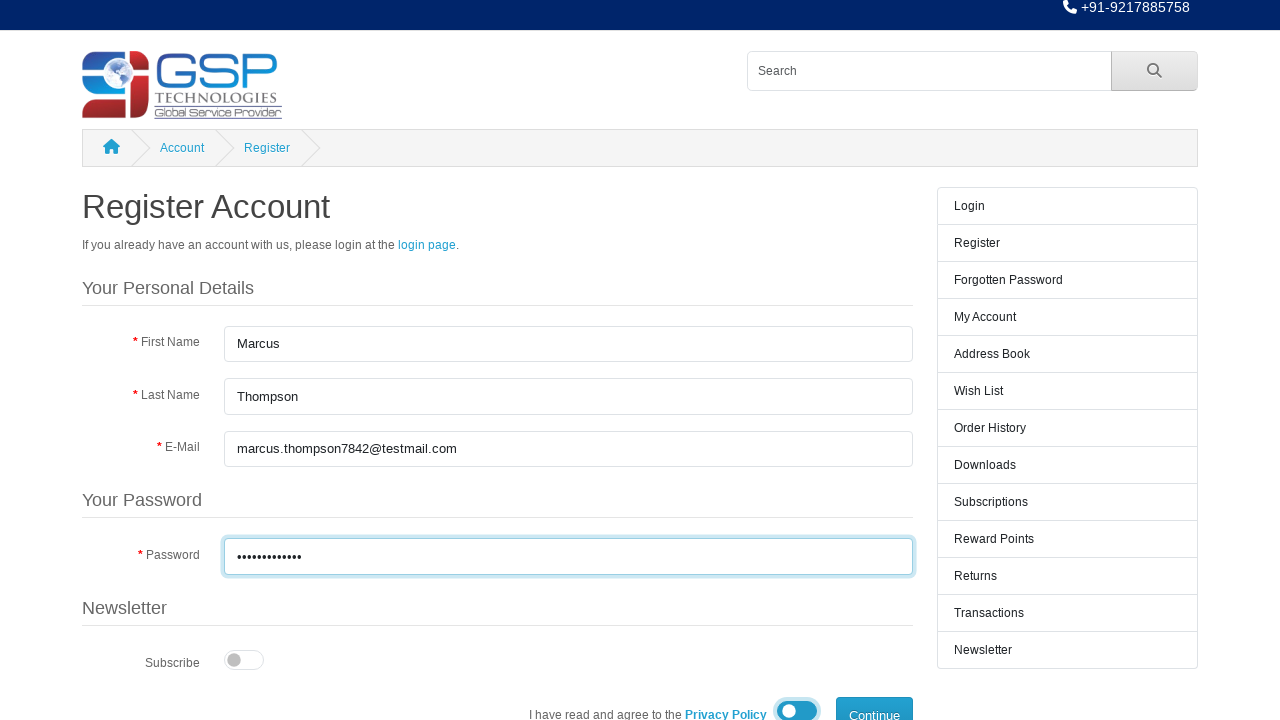

Clicked register button to submit form at (874, 702) on button.btn.btn-primary
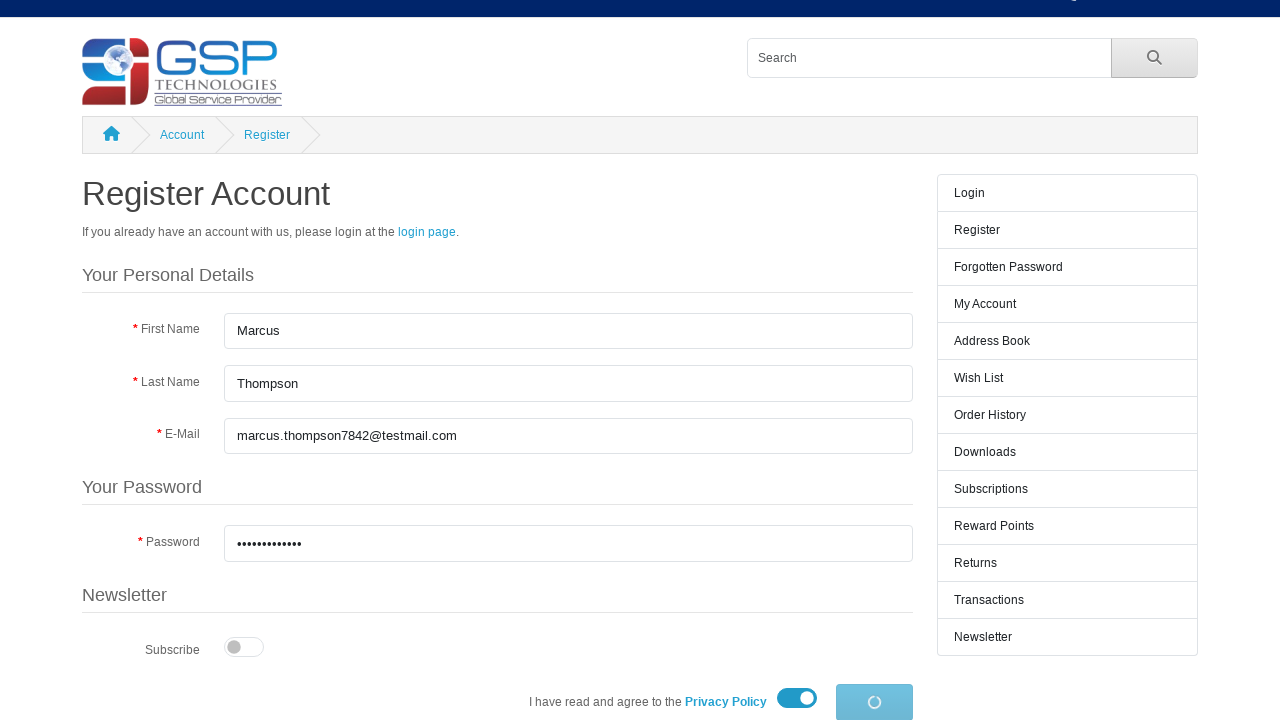

Account creation success page loaded with confirmation heading
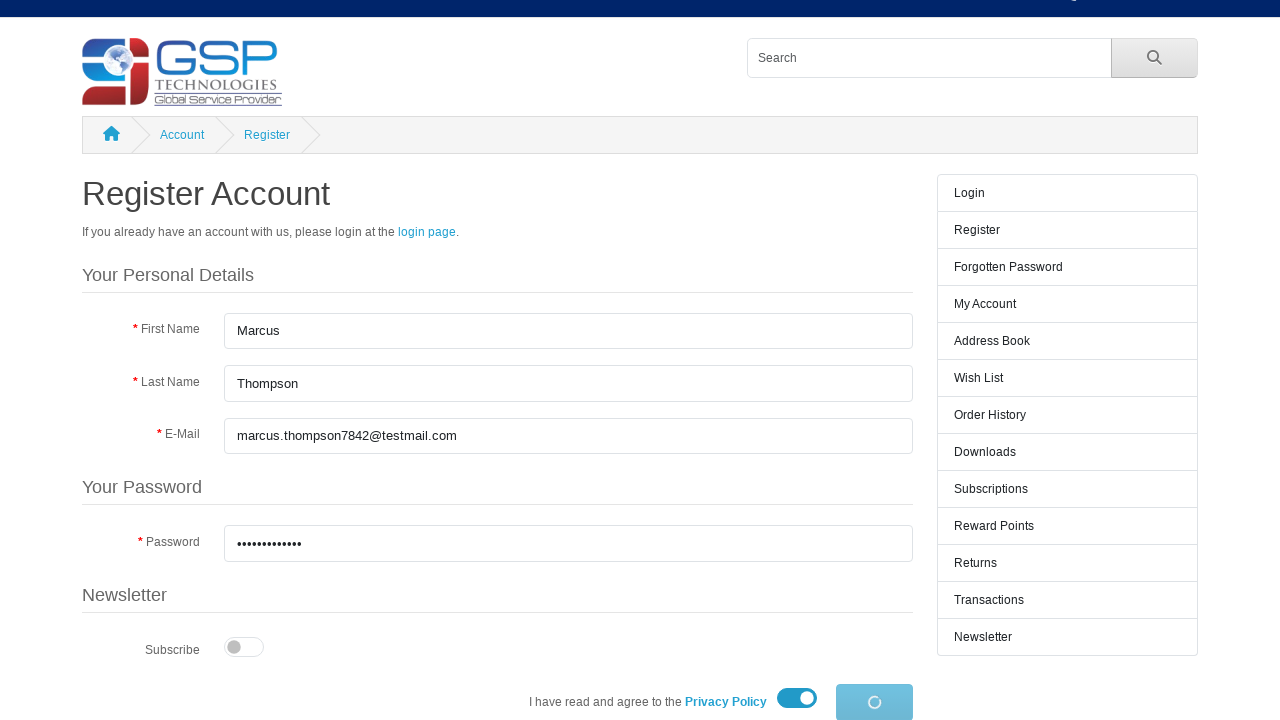

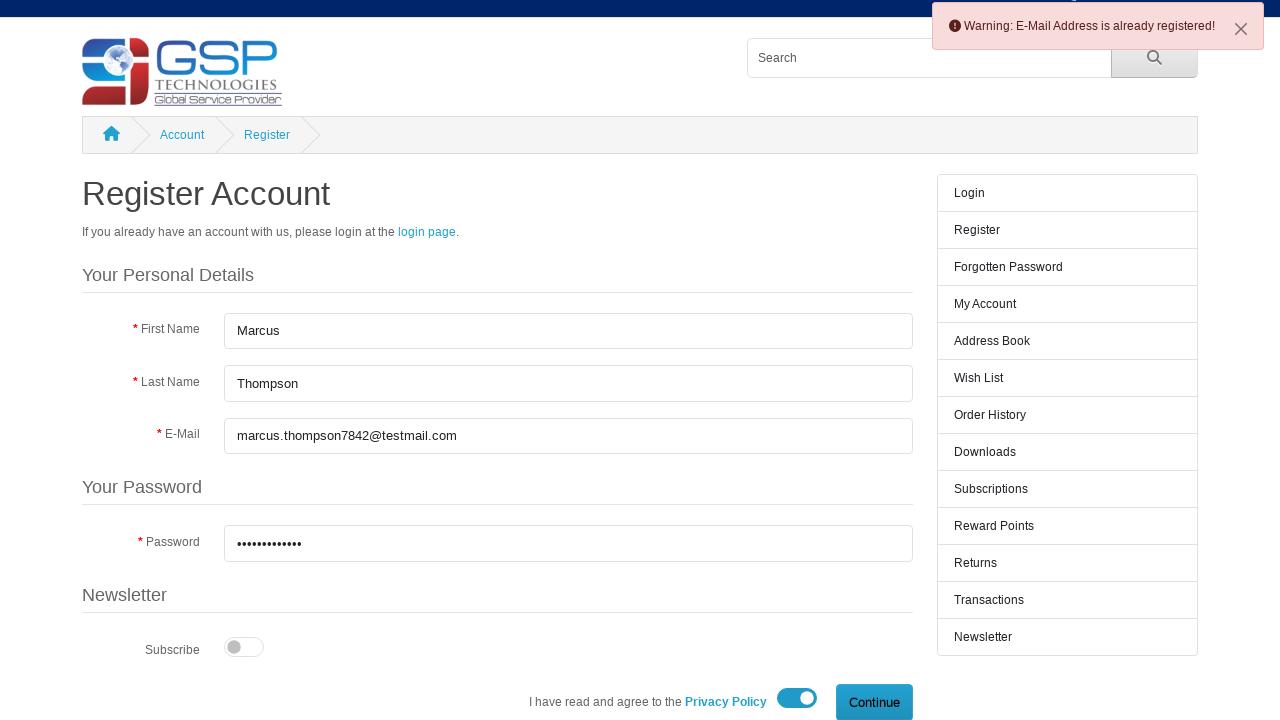